Navigates to OrangeHRM trial page and selects a country from the dropdown menu

Starting URL: https://www.orangehrm.com/orangehrm-30-day-trial/

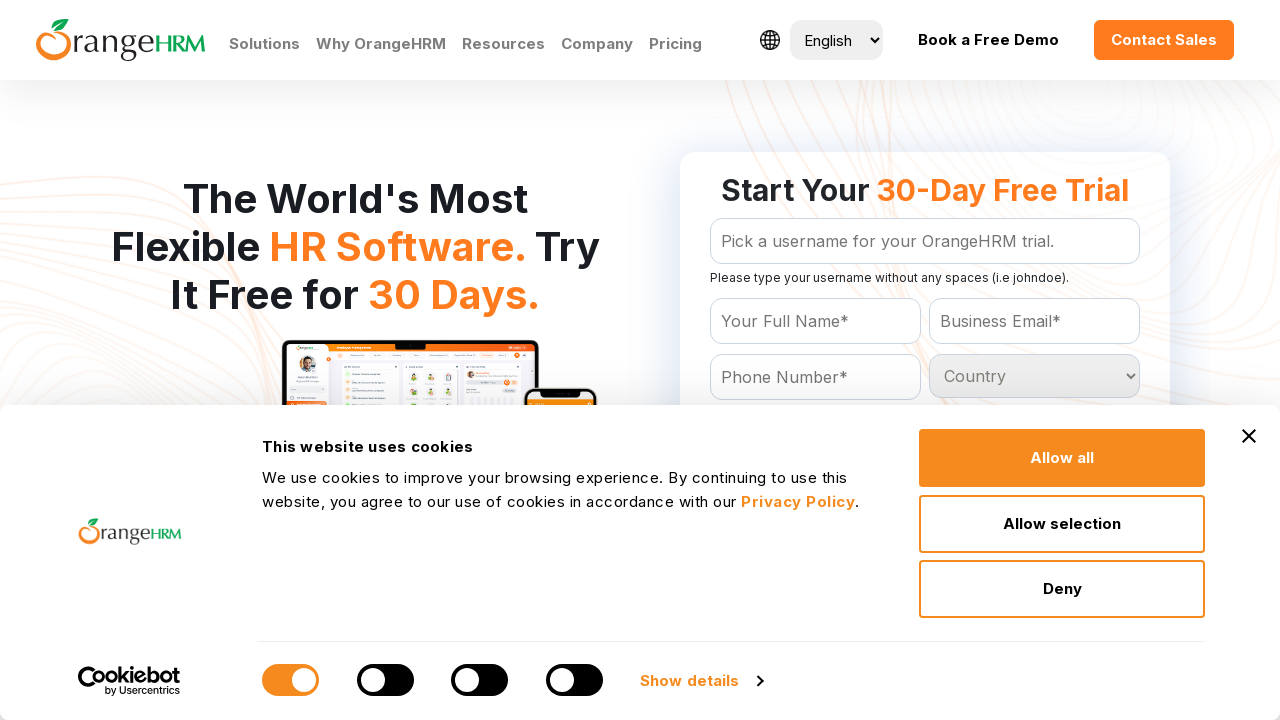

Waited 3 seconds for page to load
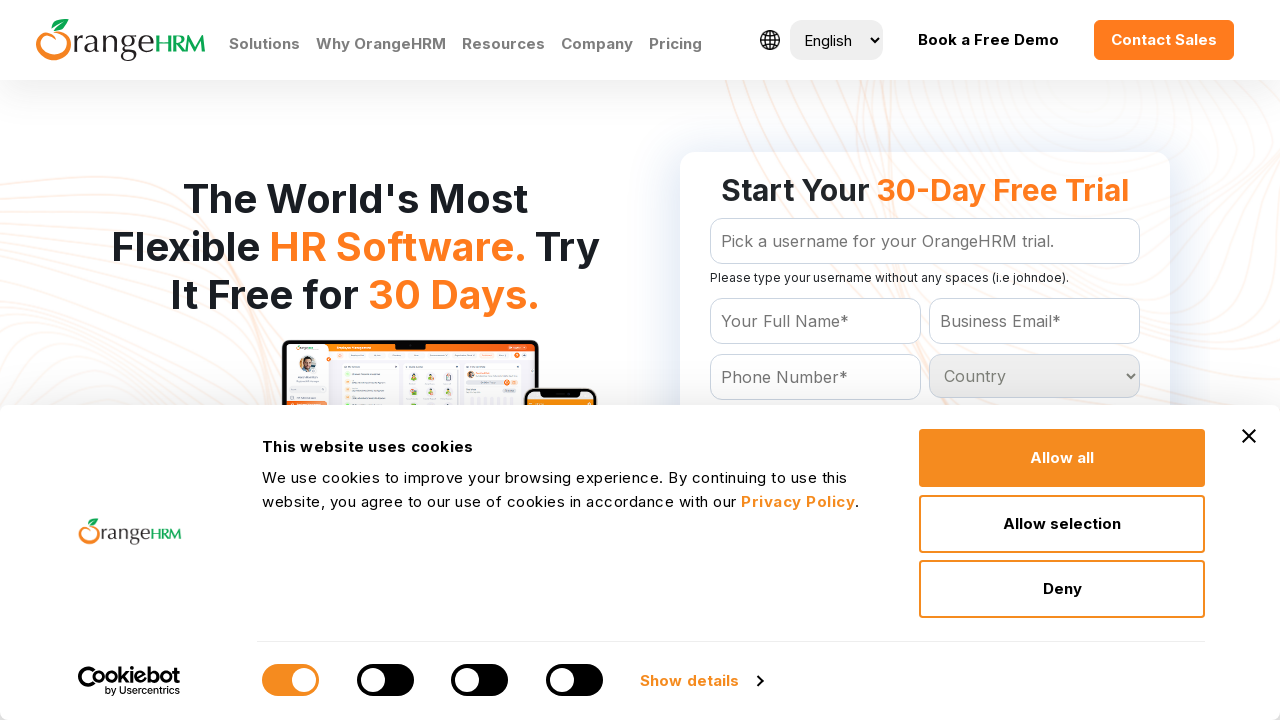

Selected 'Canada' from the country dropdown menu on #Form_getForm_Country
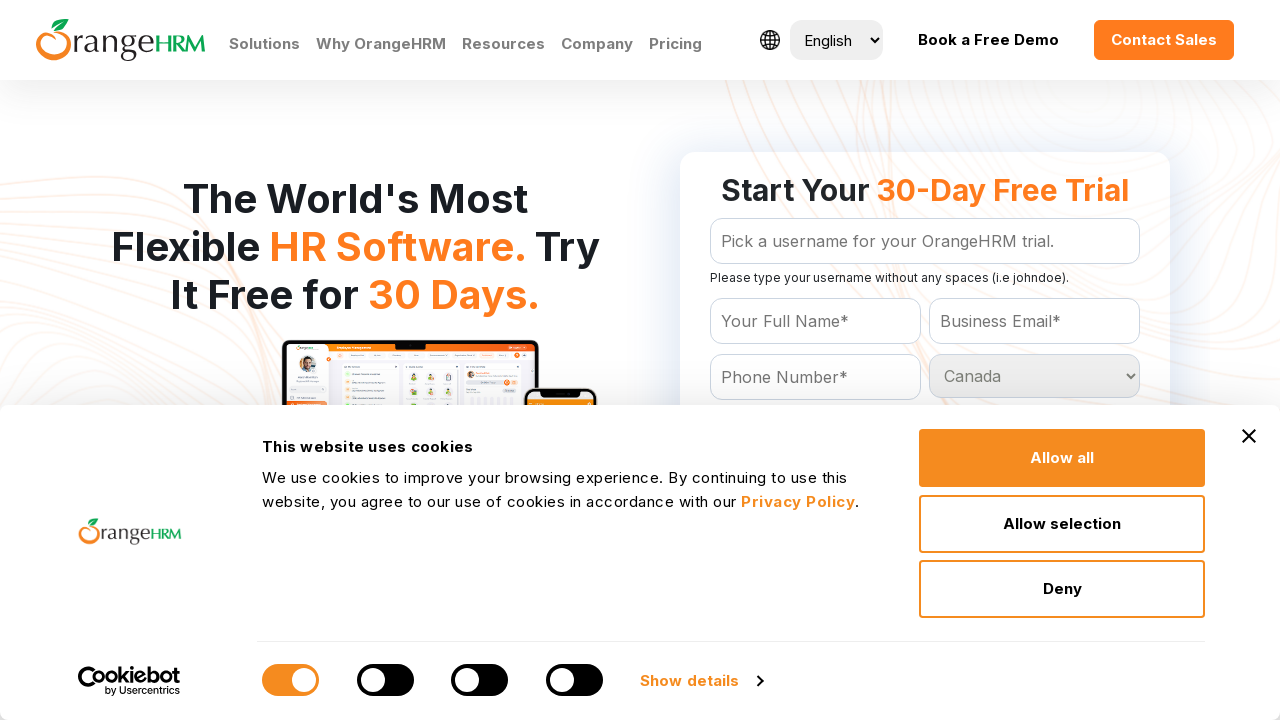

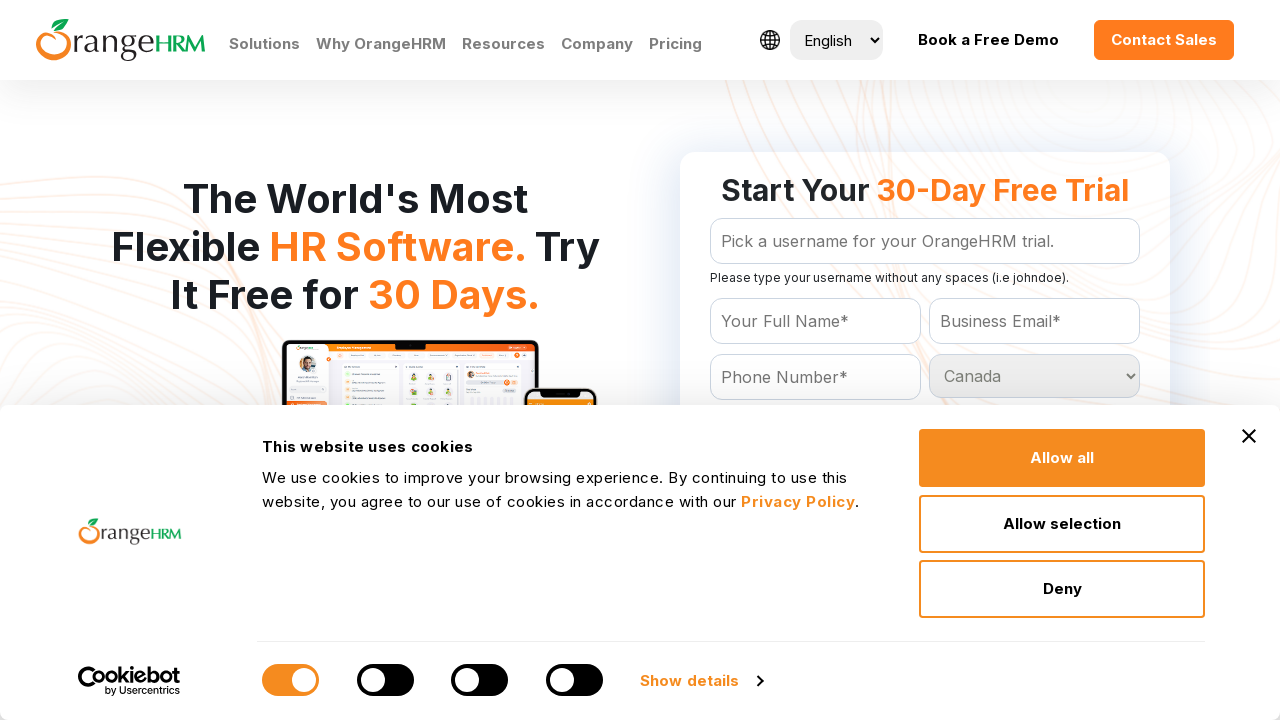